Tests that clearing the search field restores all 11 fruit cards by typing "radis" then pressing backspace 5 times

Starting URL: https://labasse.github.io/fruits/

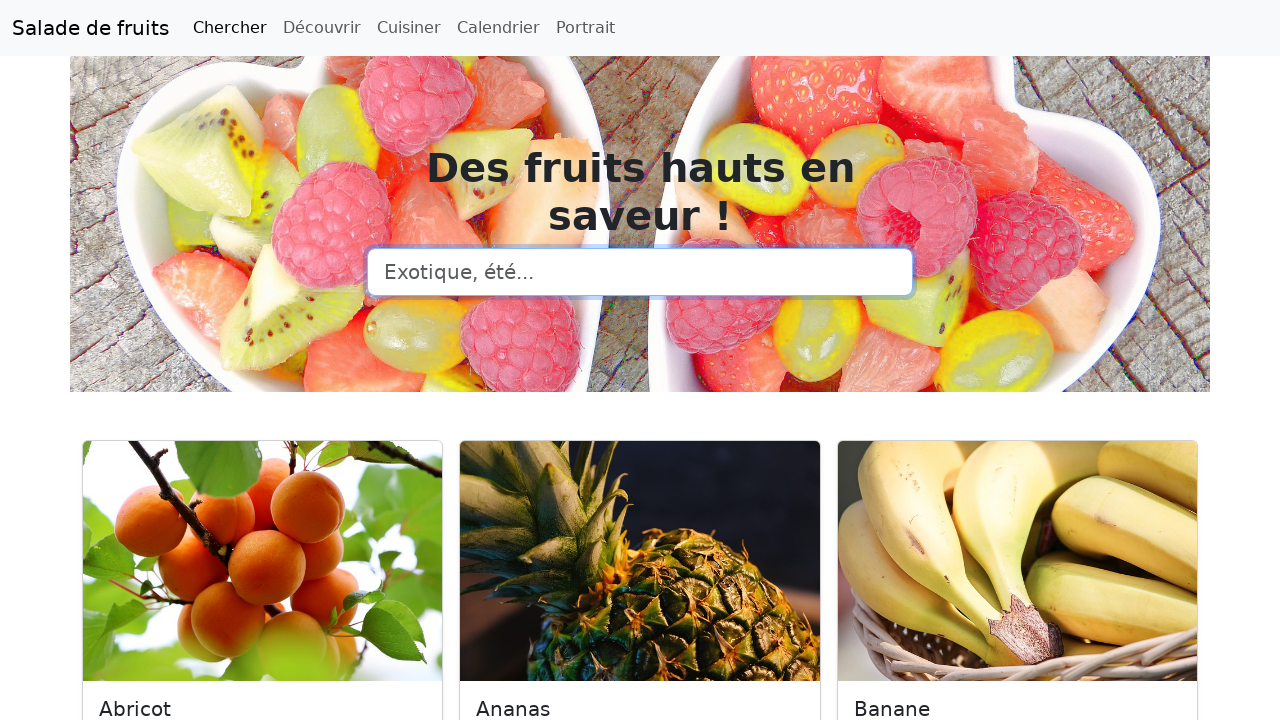

Clicked on search input field at (640, 272) on input[type=search]
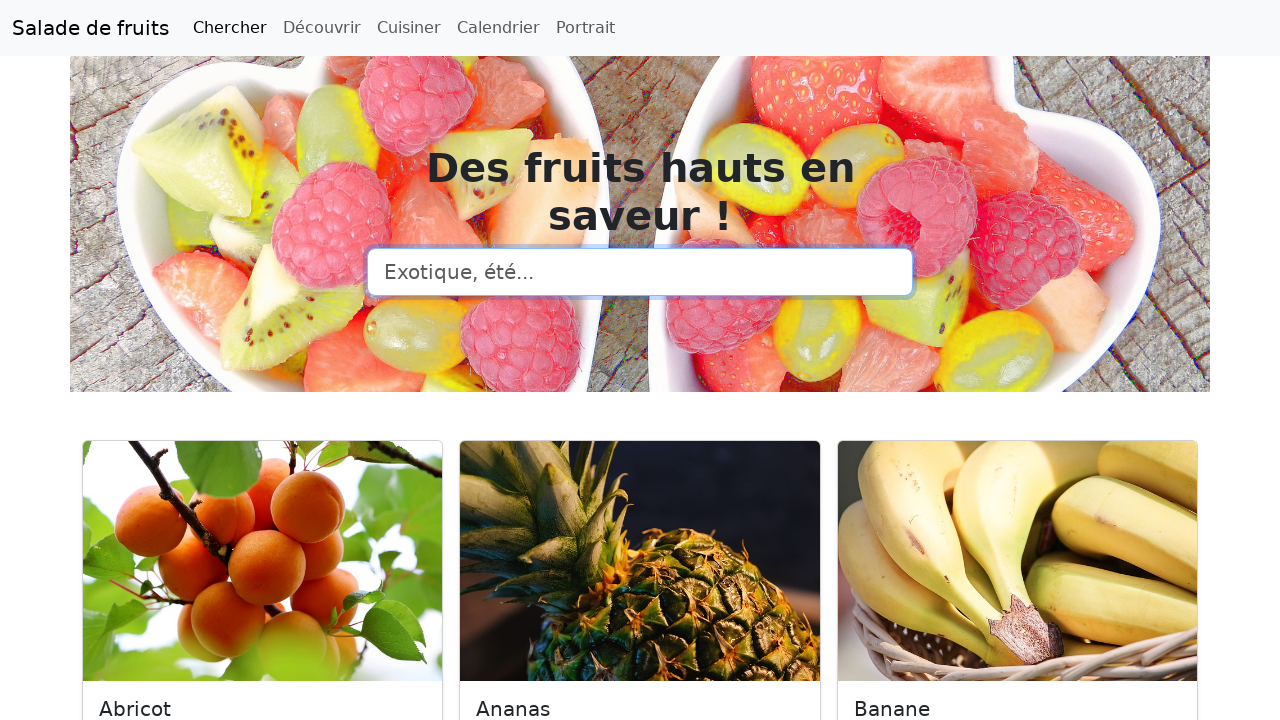

Typed 'radis' in search field on input[type=search]
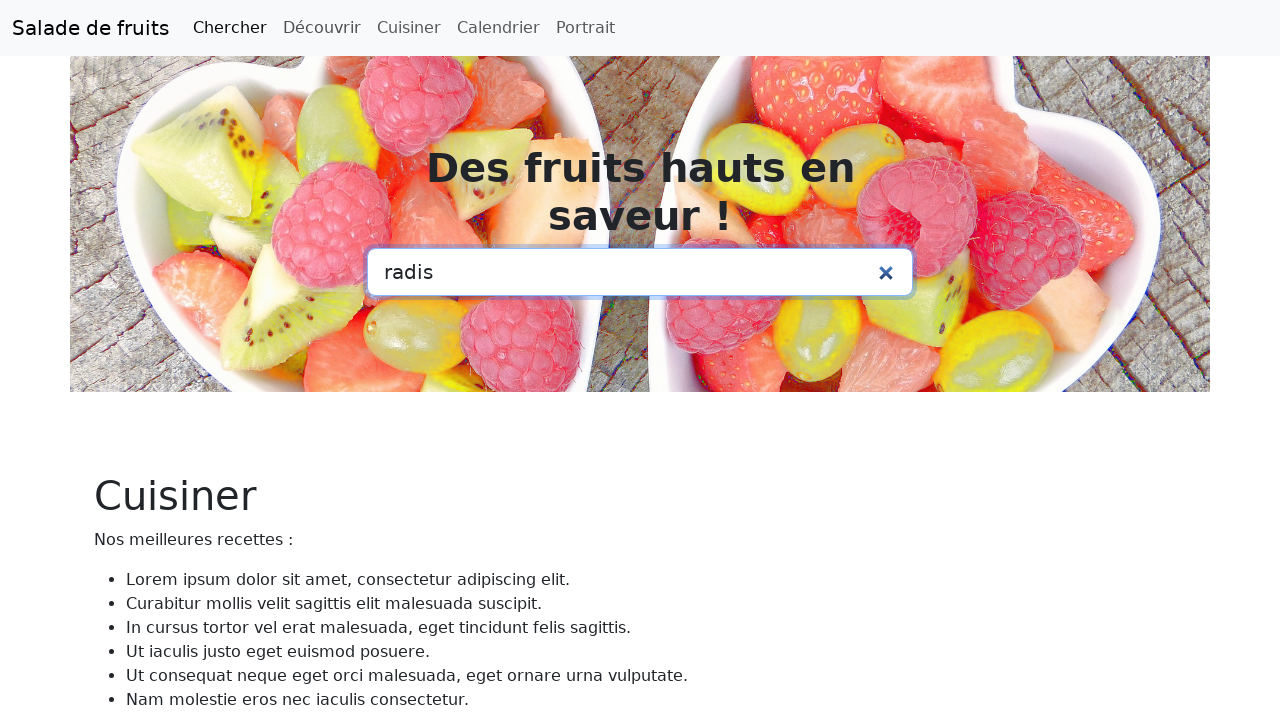

Pressed backspace 1 of 5 times to clear search on input[type=search]
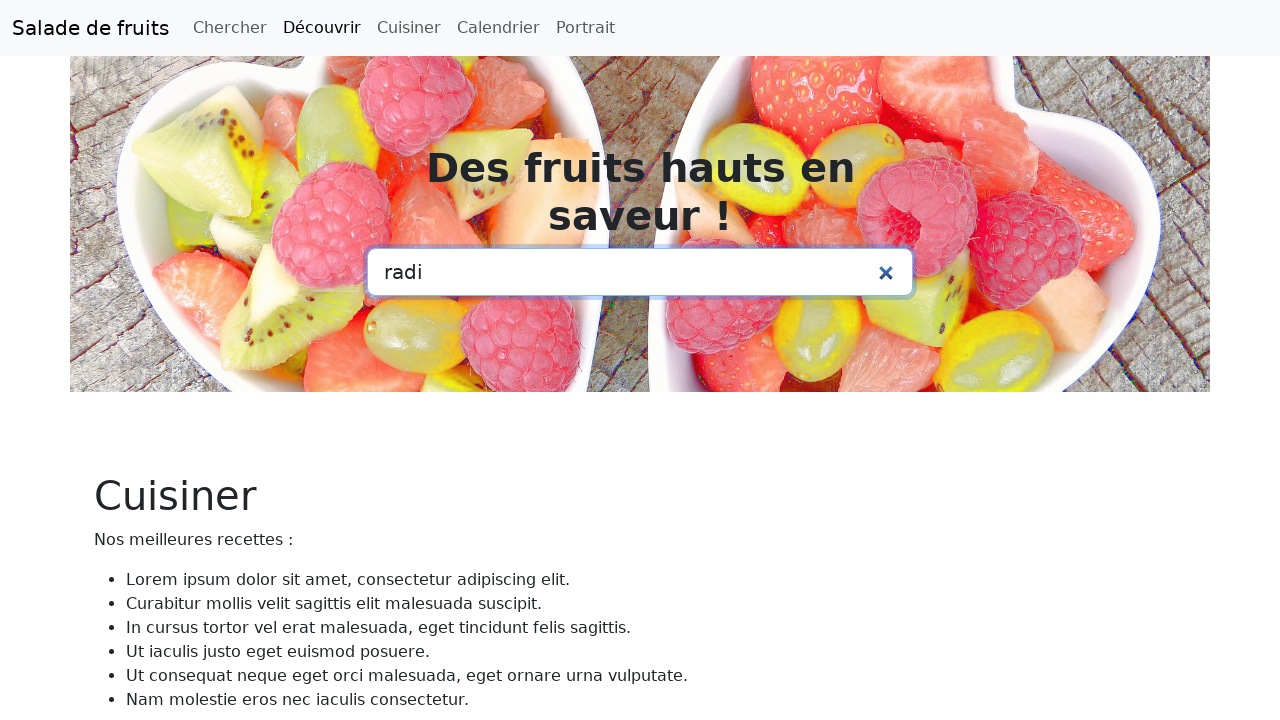

Pressed backspace 2 of 5 times to clear search on input[type=search]
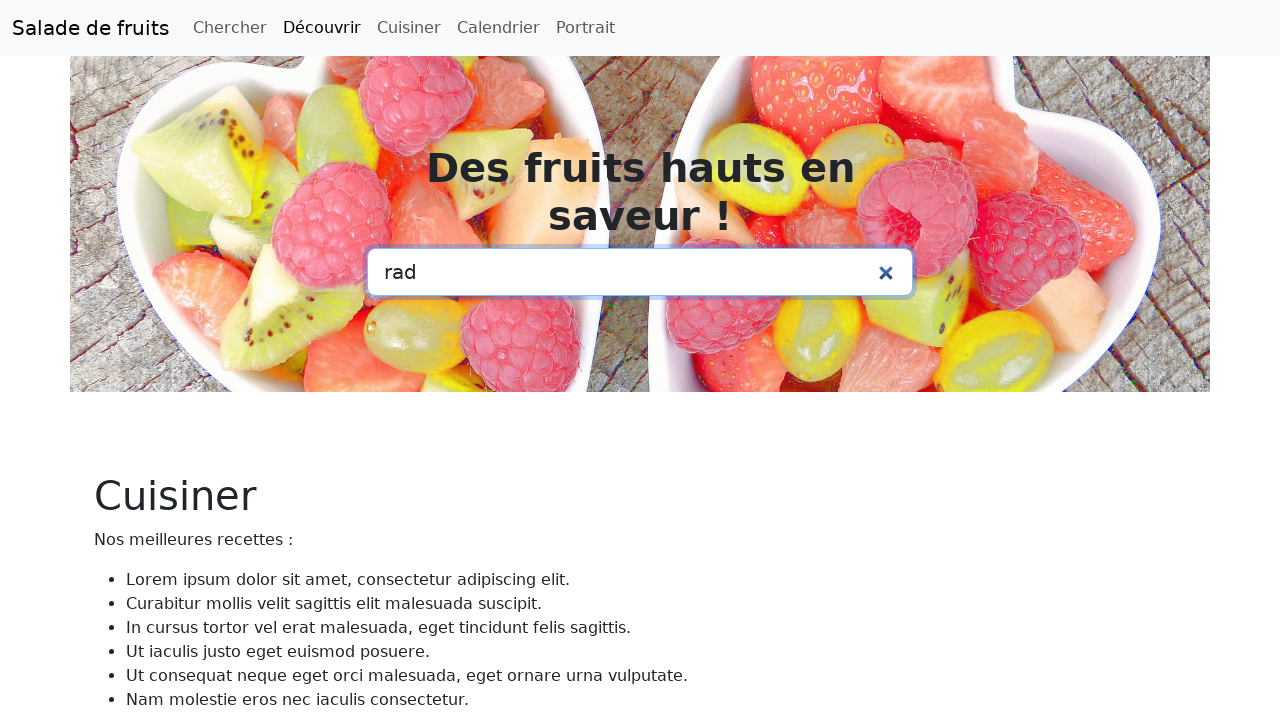

Pressed backspace 3 of 5 times to clear search on input[type=search]
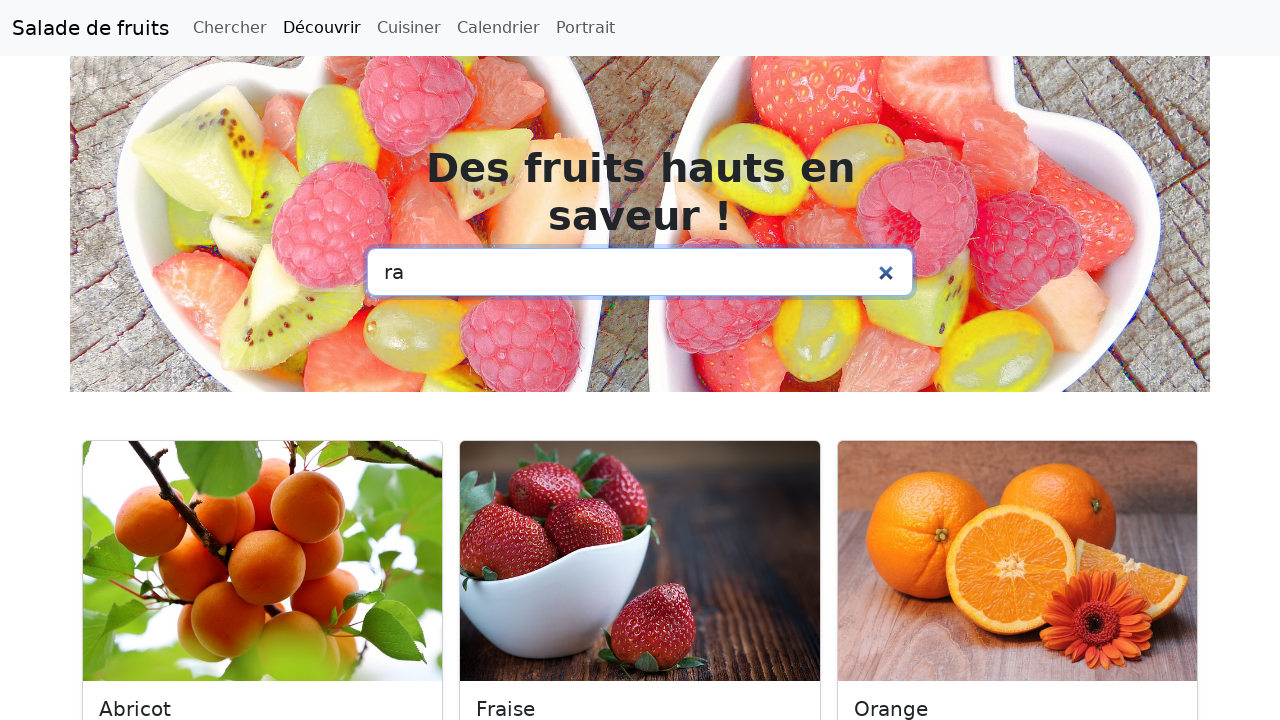

Pressed backspace 4 of 5 times to clear search on input[type=search]
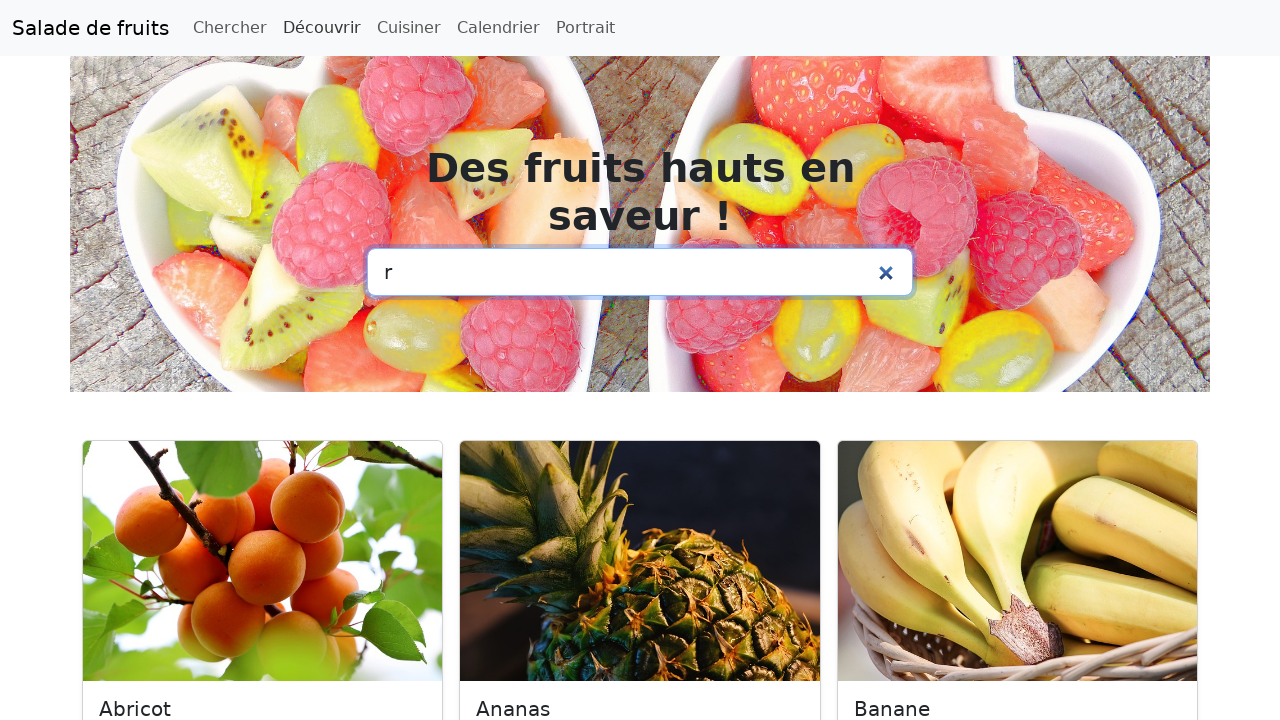

Pressed backspace 5 of 5 times to clear search on input[type=search]
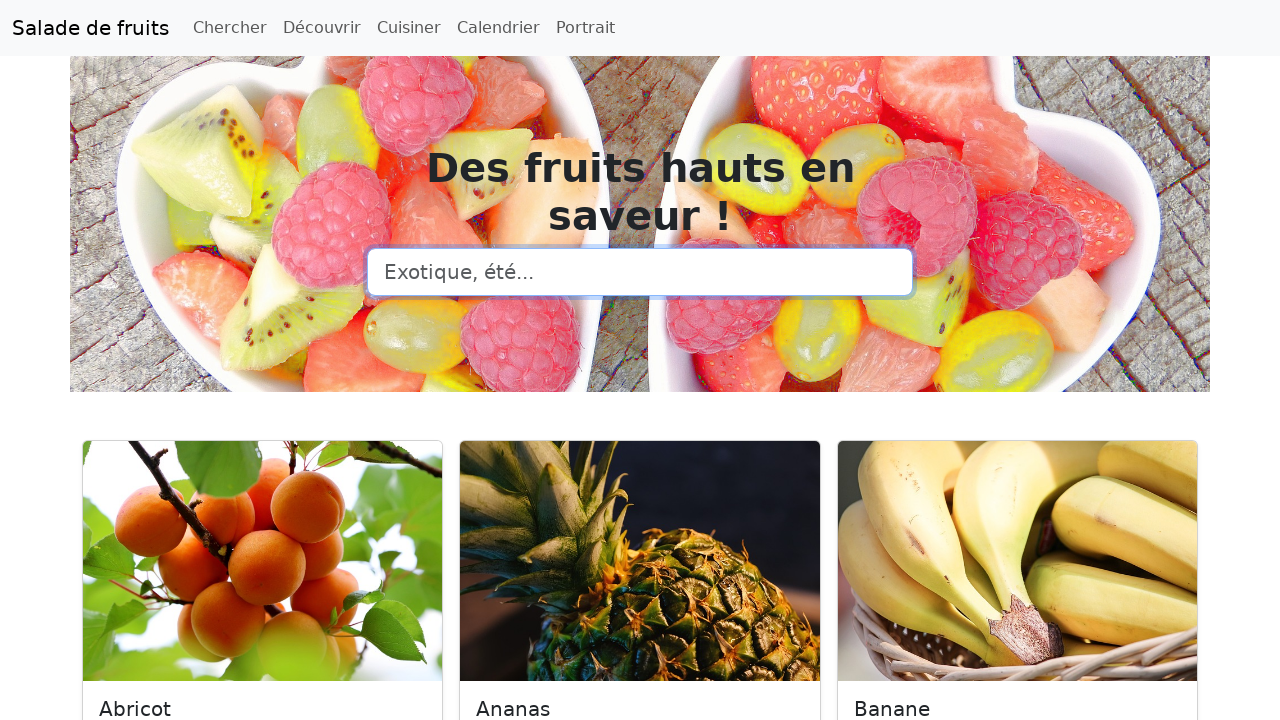

Waited 500ms for filtering to complete
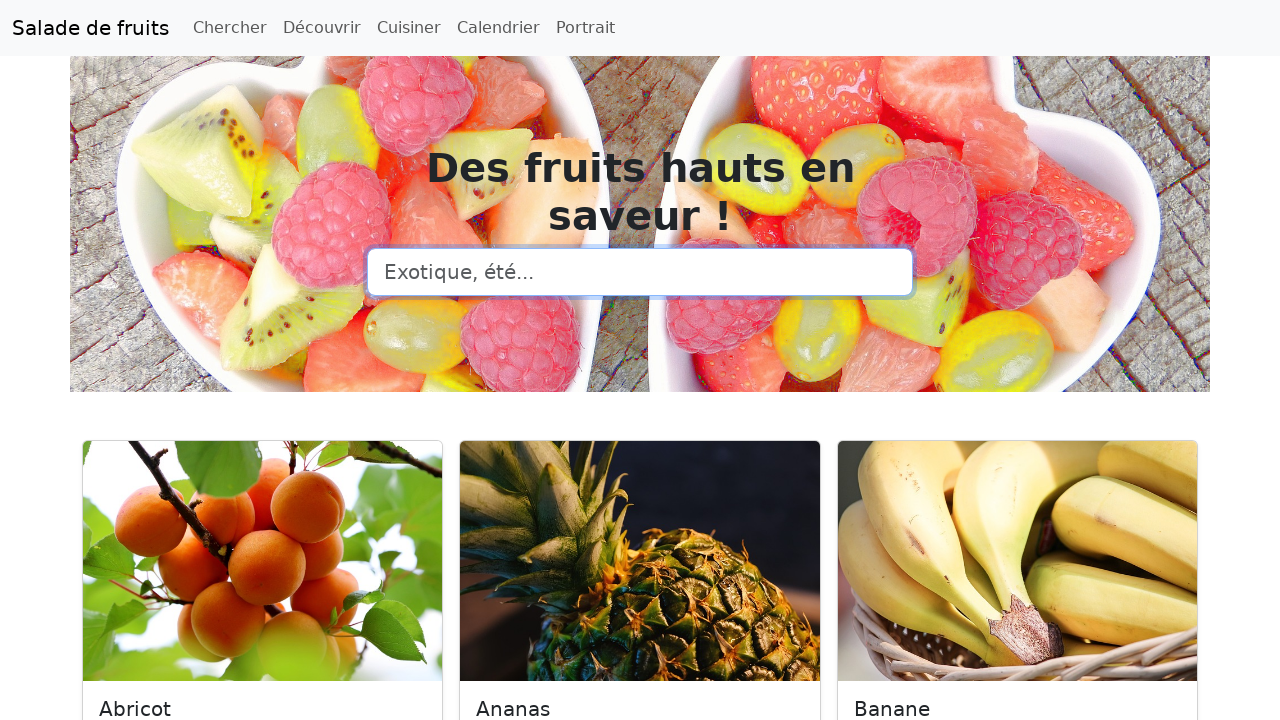

Retrieved all fruit card elements
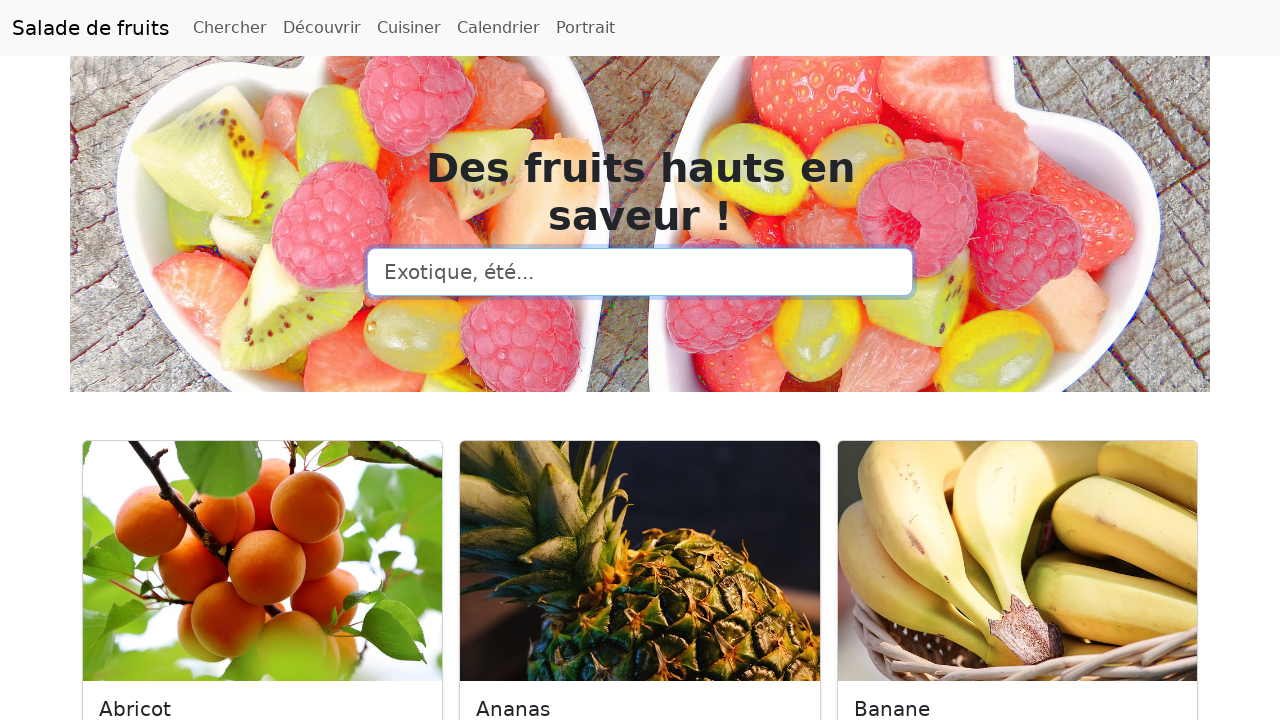

Verified that all 11 fruit cards are displayed after clearing search
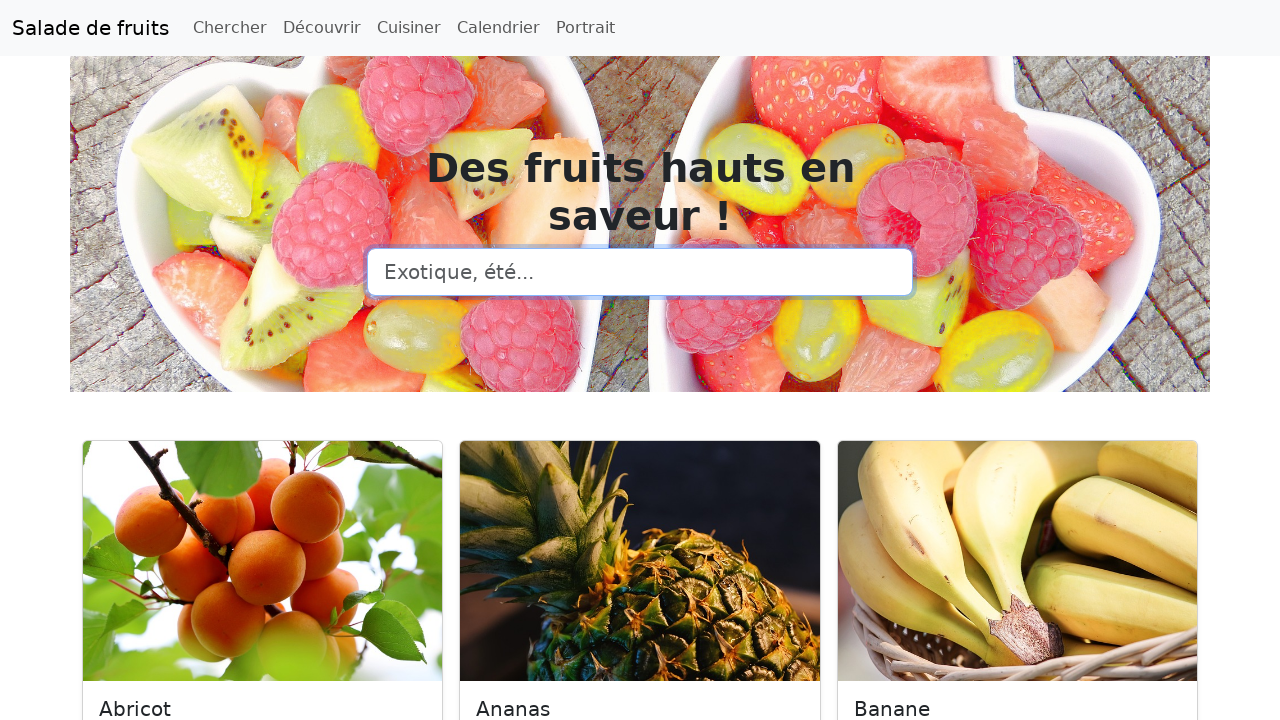

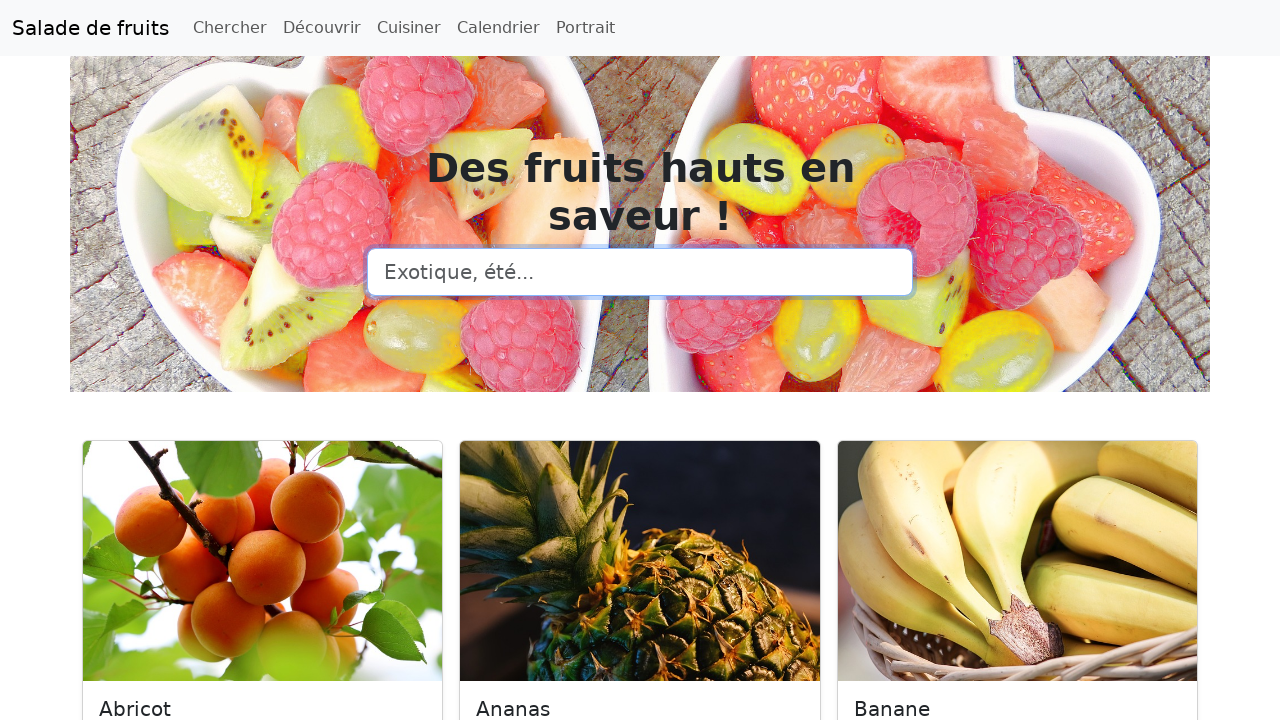